Tests the password visibility toggle (eye icon) by clicking it to show and hide the password field

Starting URL: https://test-server-pro.ru/signup

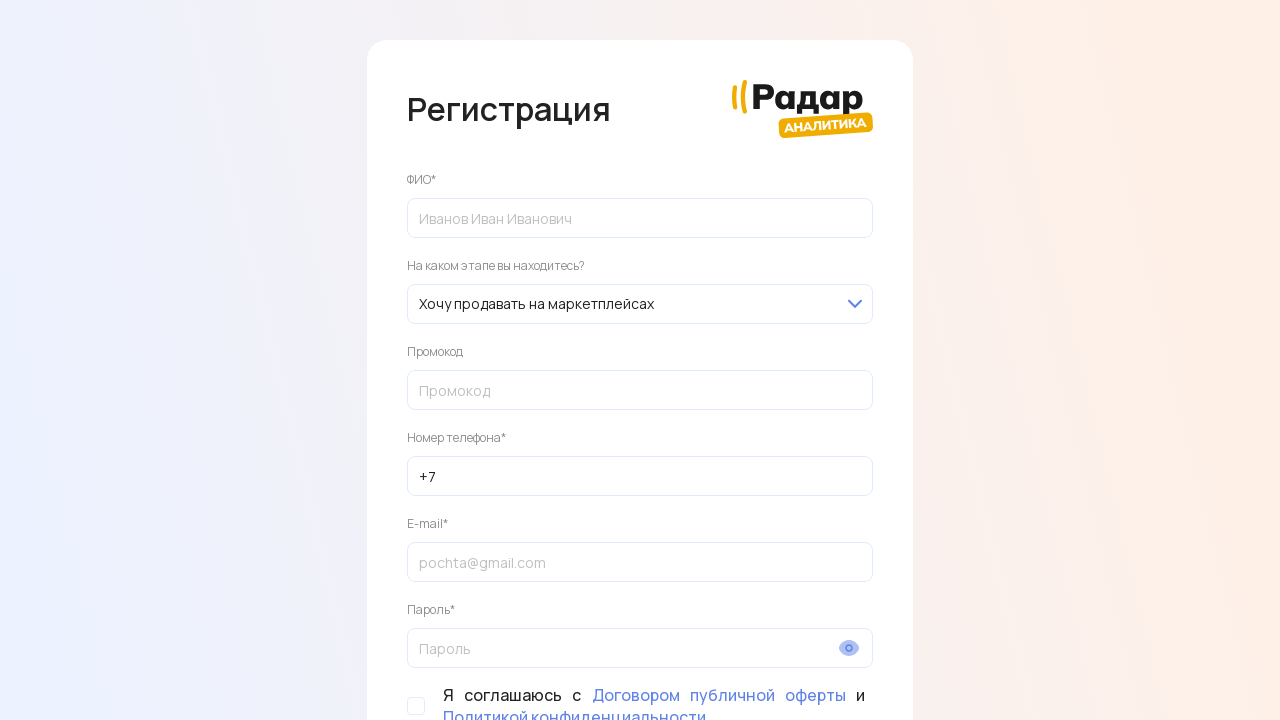

Clicked eye icon to show password at (849, 648) on form path >> nth=1
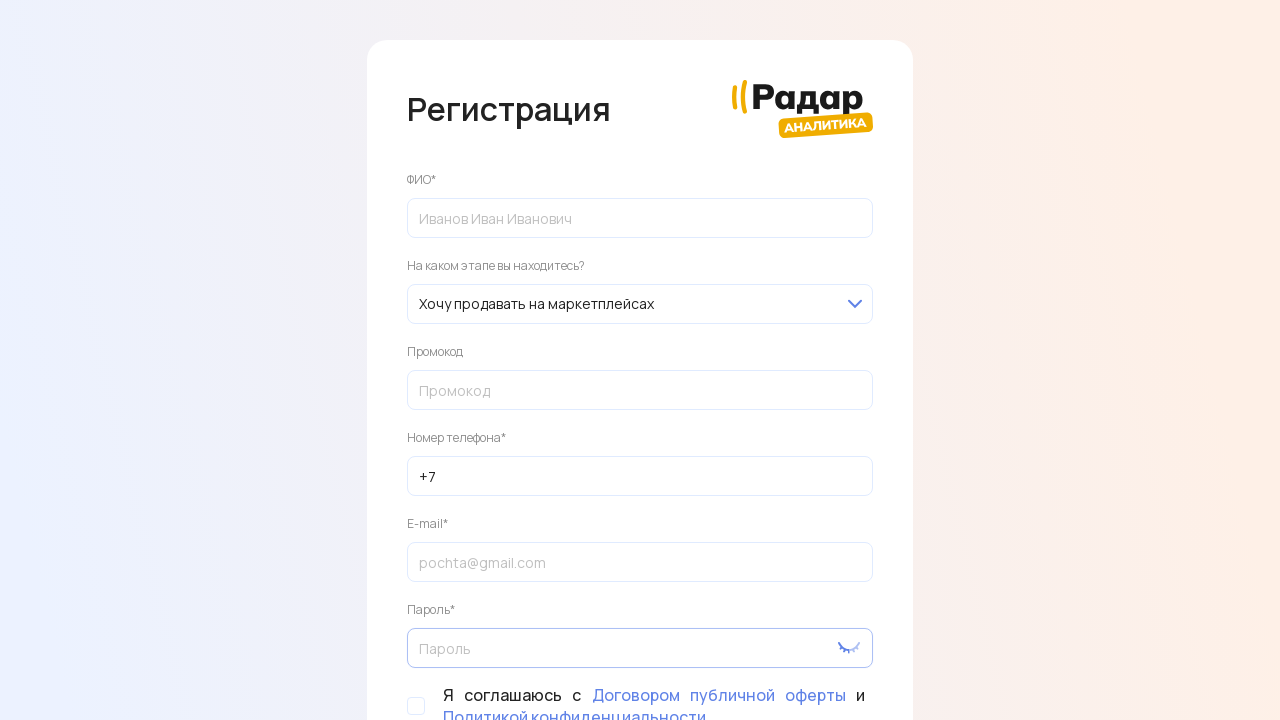

Password visibility icon appeared (password shown)
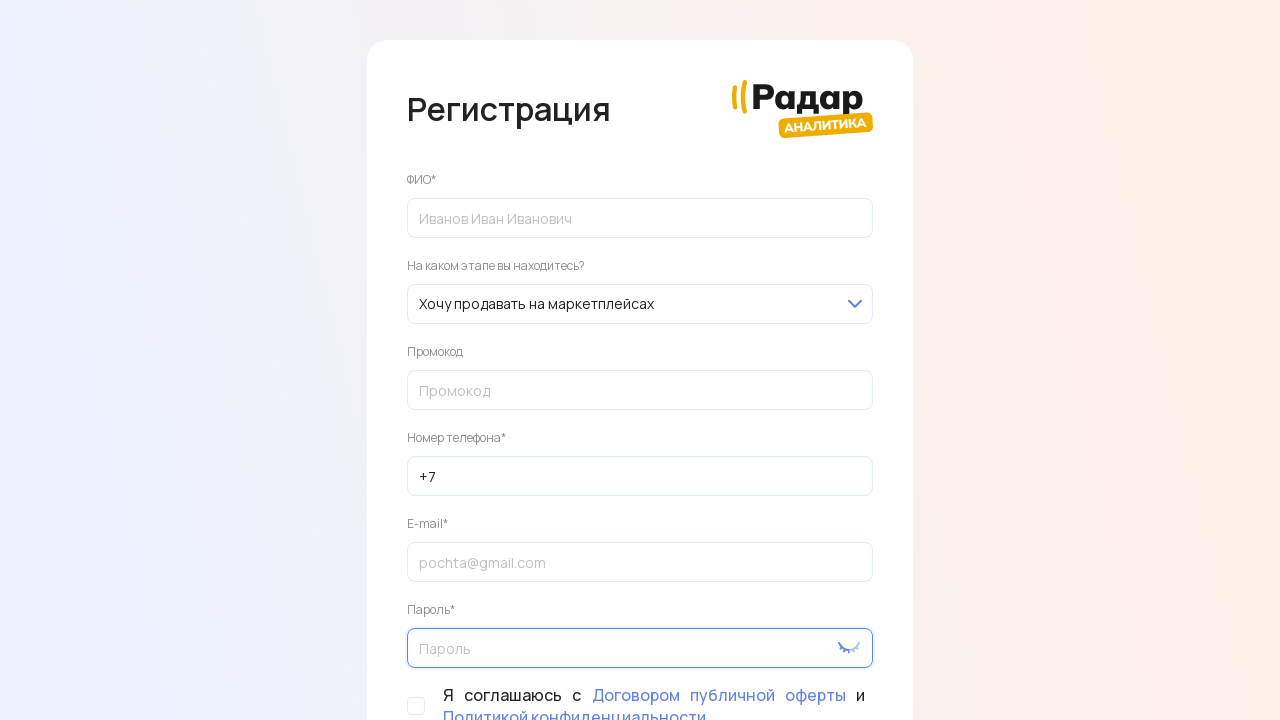

Clicked eye icon to hide password at (849, 648) on form >> internal:role=img
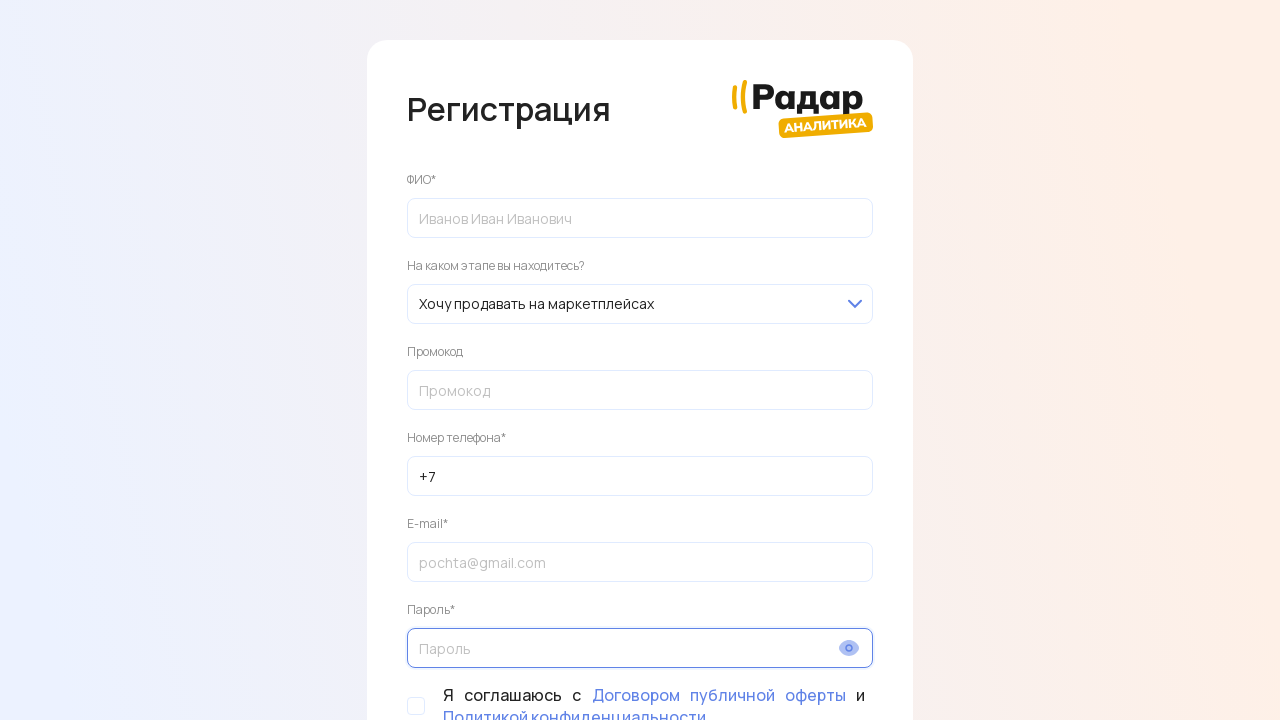

Original password hide icon appeared (password hidden)
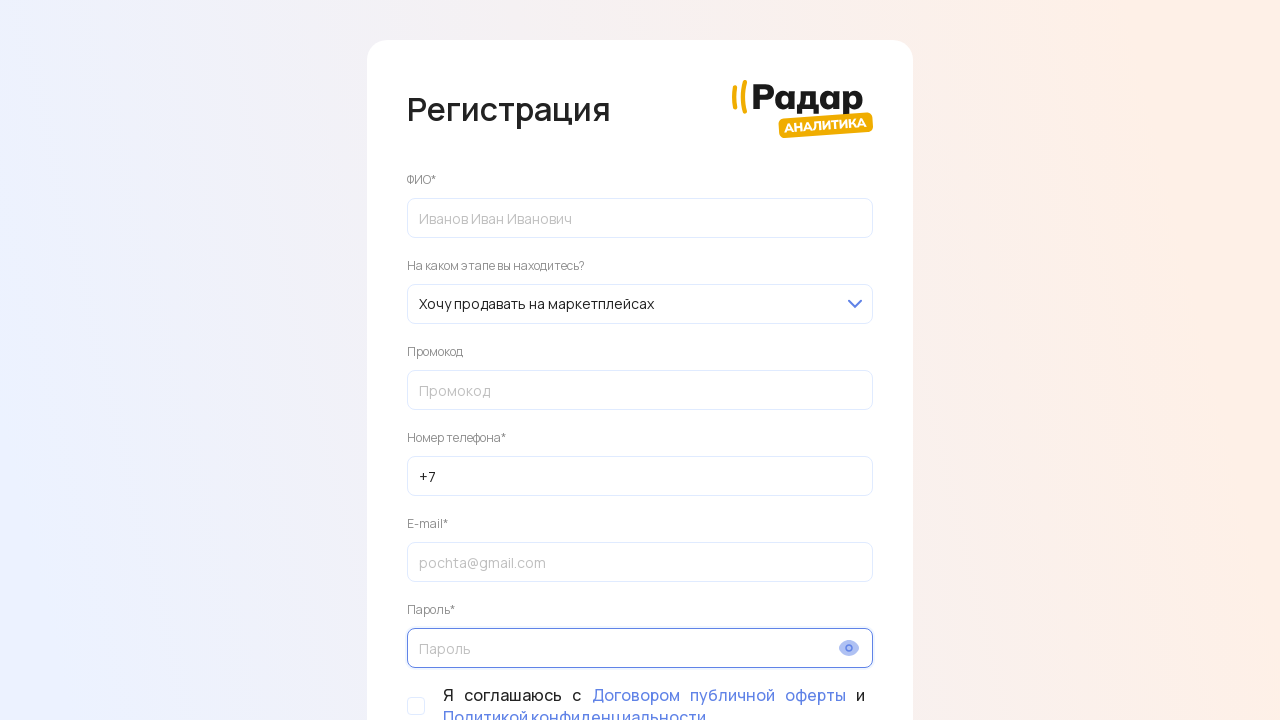

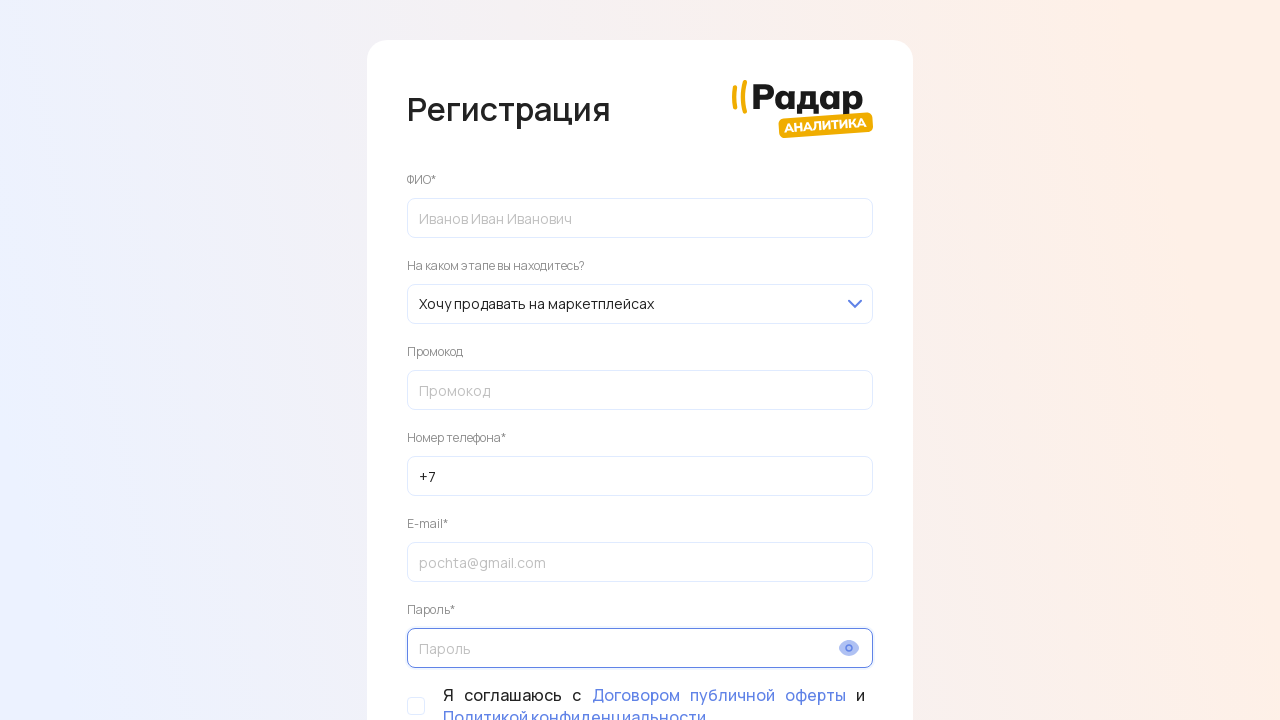